Tests that the OrangeHRM page has the correct title by verifying it matches "OrangeHRM".

Starting URL: https://opensource-demo.orangehrmlive.com/

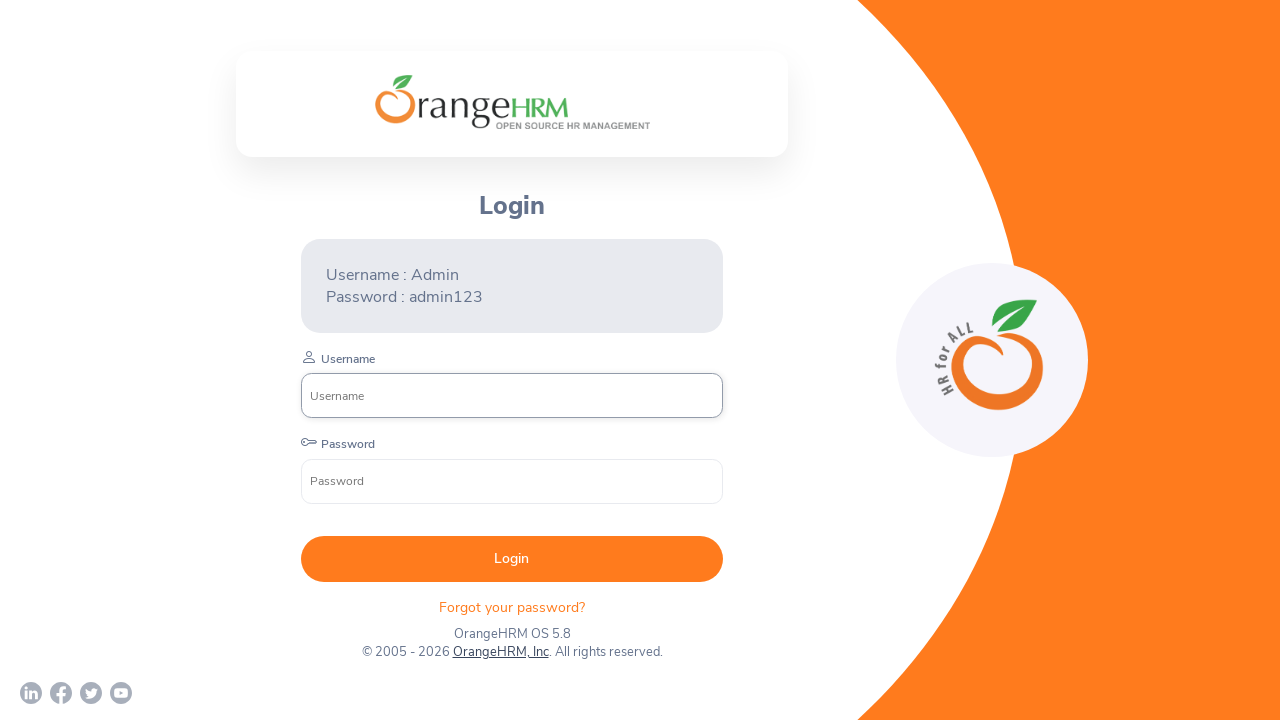

Waited for page to reach domcontentloaded state
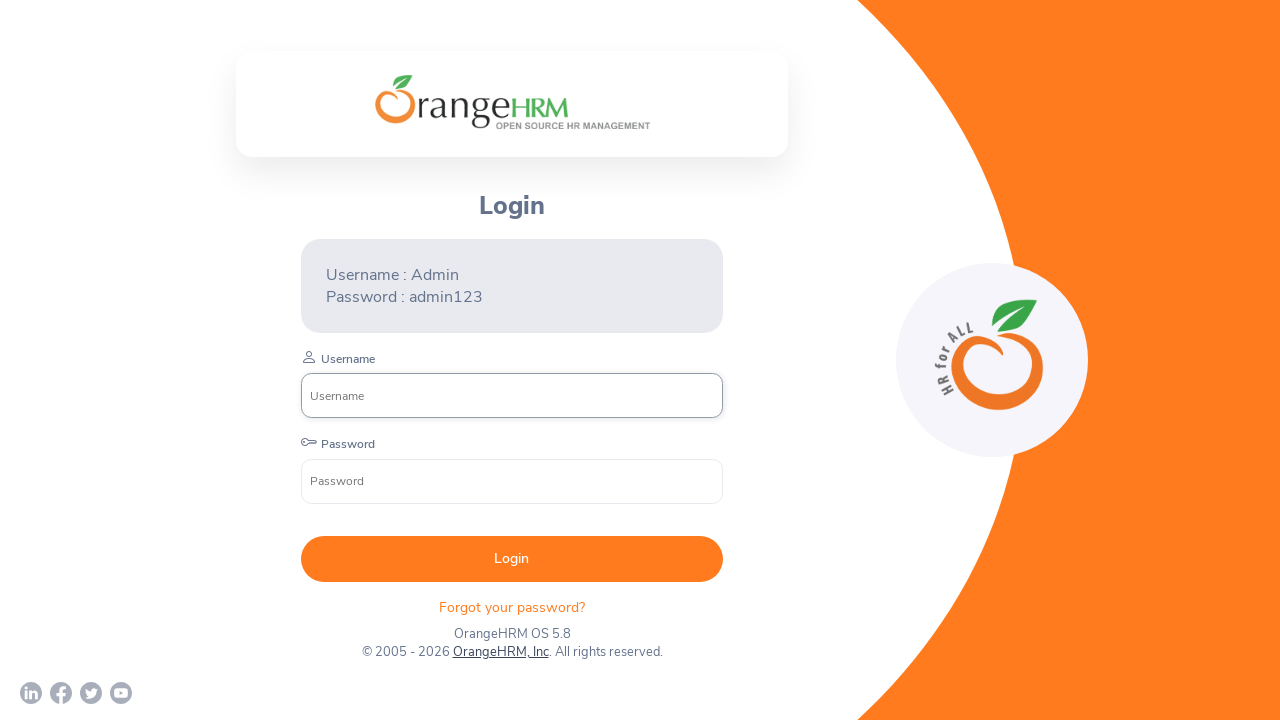

Retrieved page title
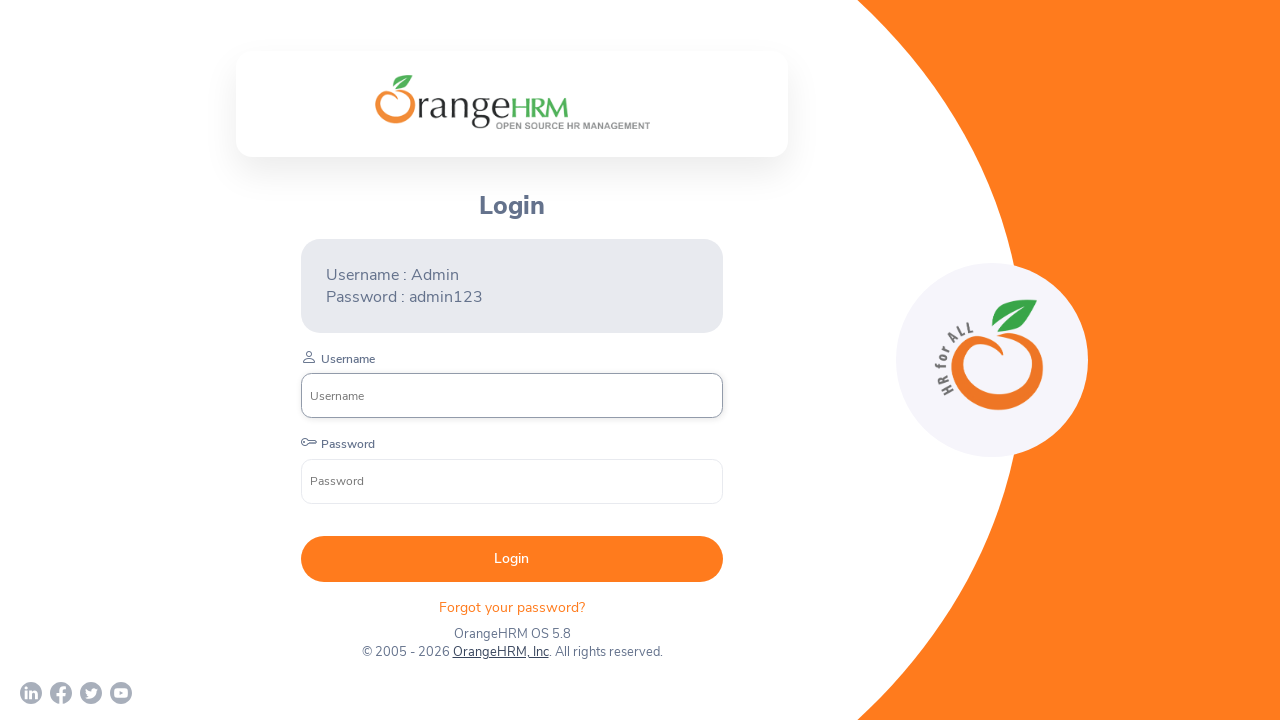

Verified page title matches 'OrangeHRM'
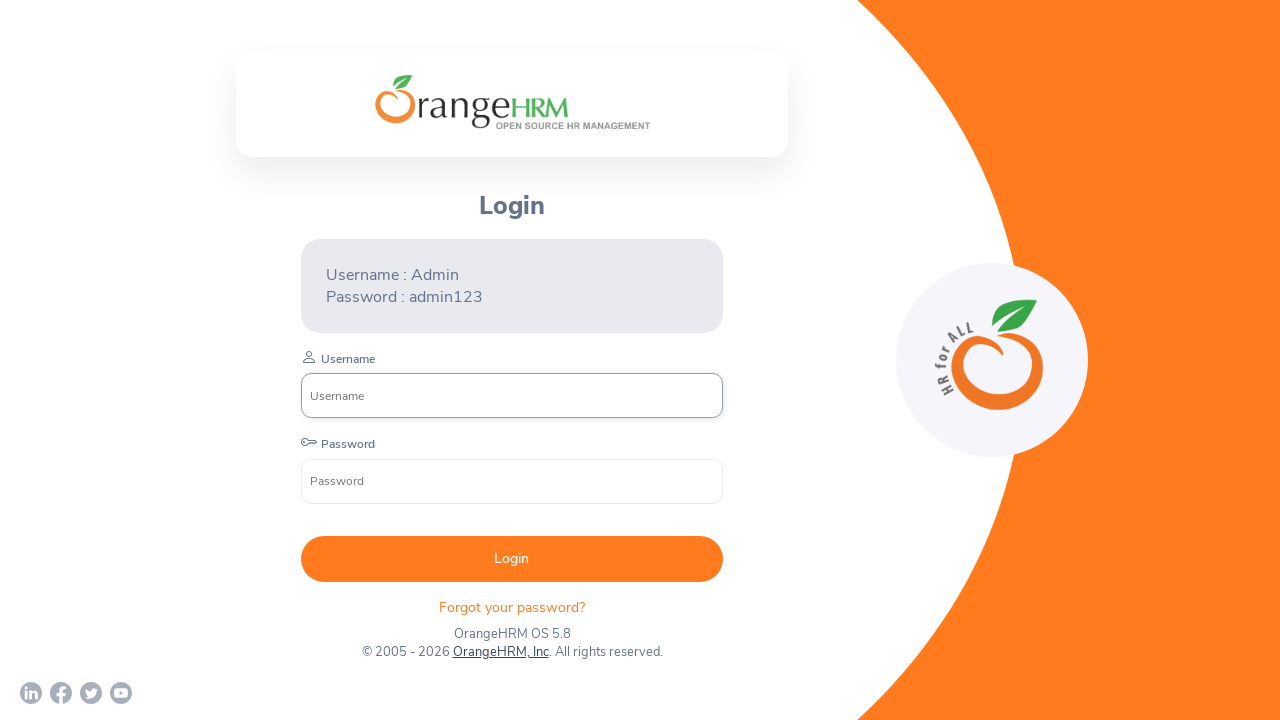

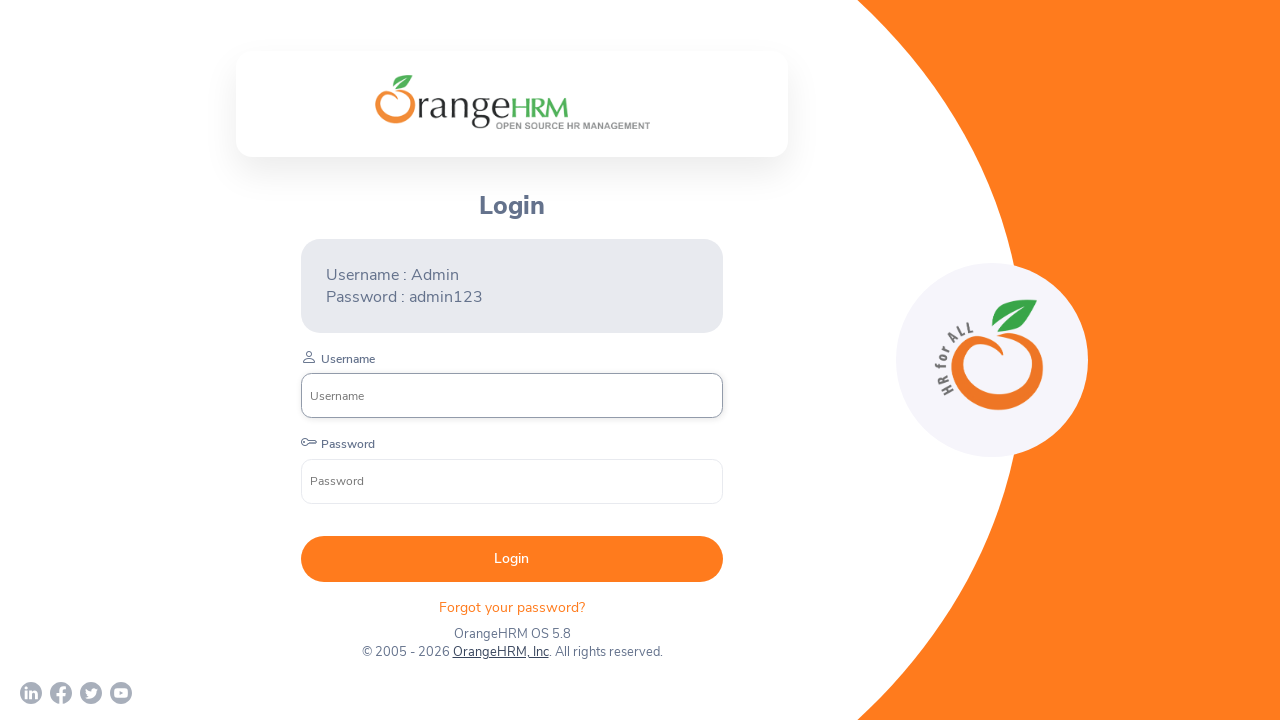